Clicks on the Contact Us button and verifies navigation to the contact page

Starting URL: https://automationexercise.com/

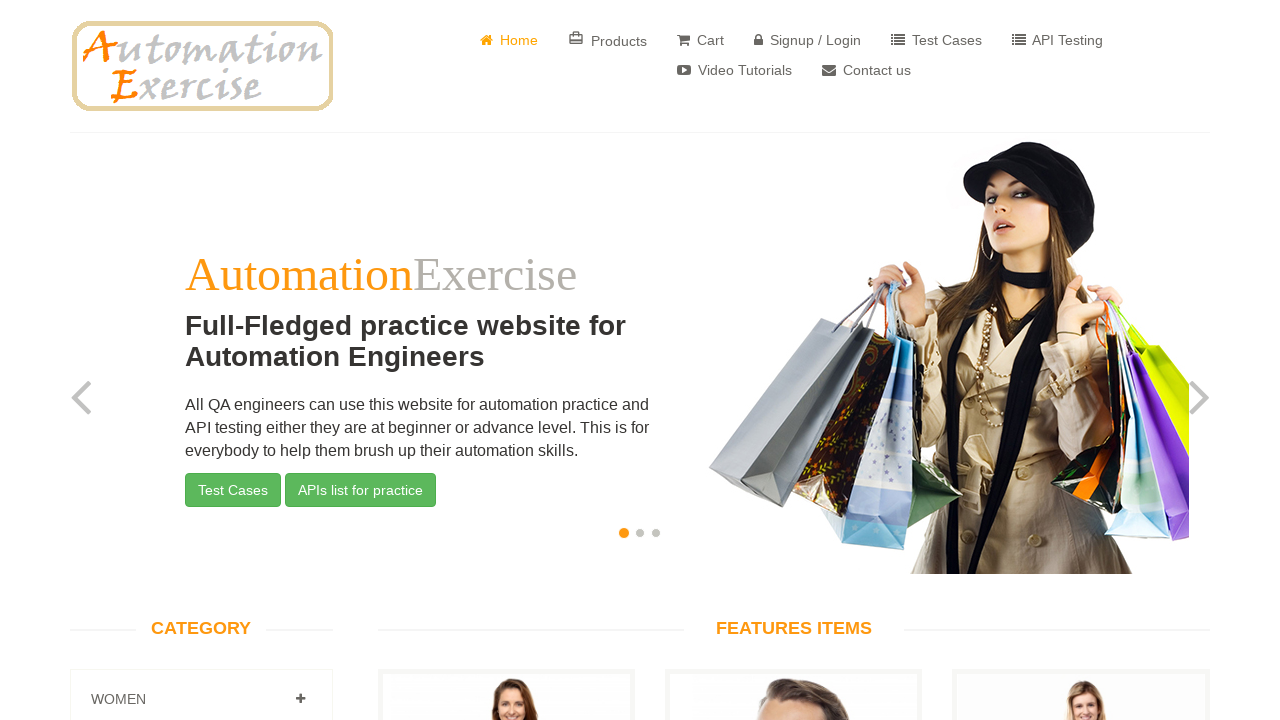

Contact Us button appeared on the page
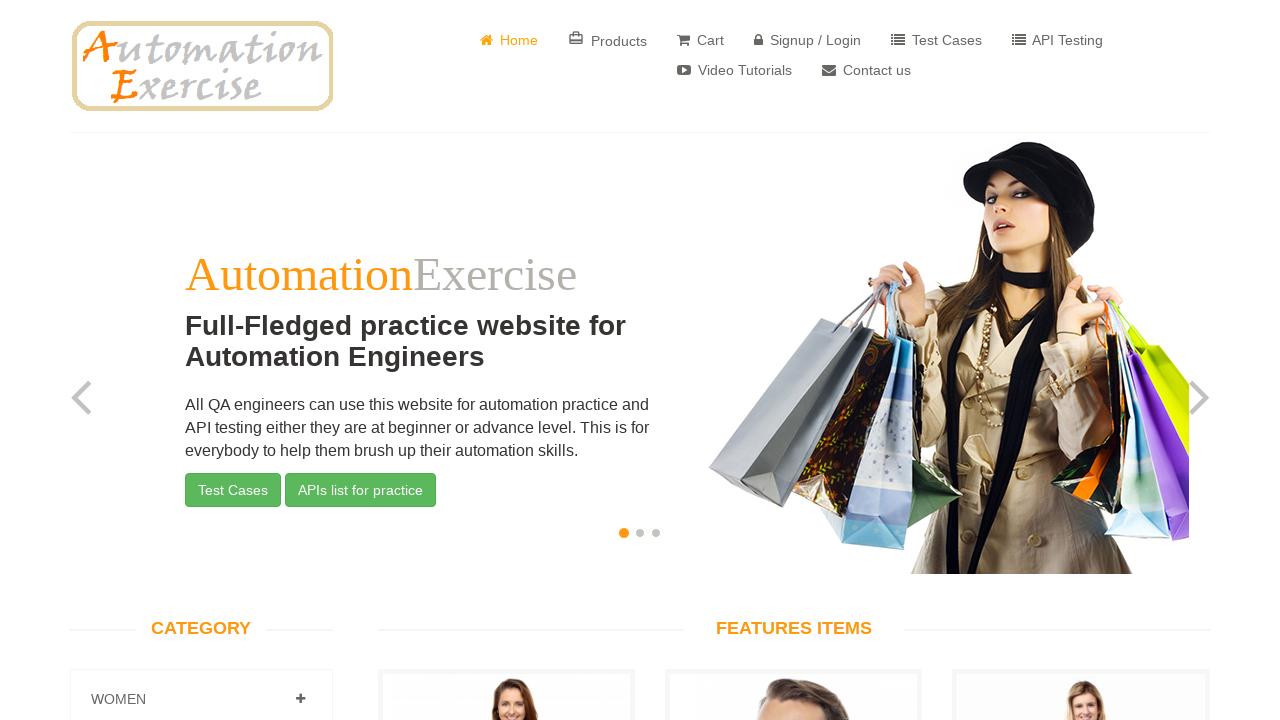

Clicked on the Contact Us button at (866, 70) on xpath=//a[text()=' Contact us']
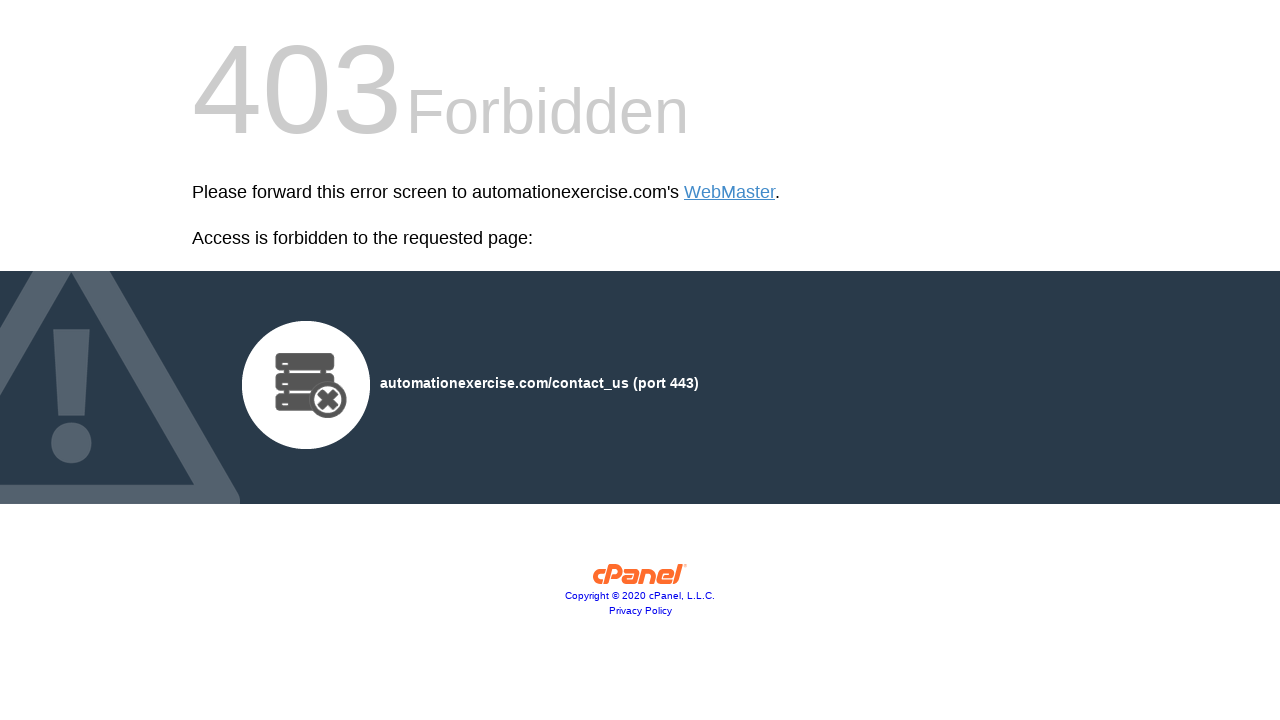

Contact Us page loaded successfully (domcontentloaded state reached)
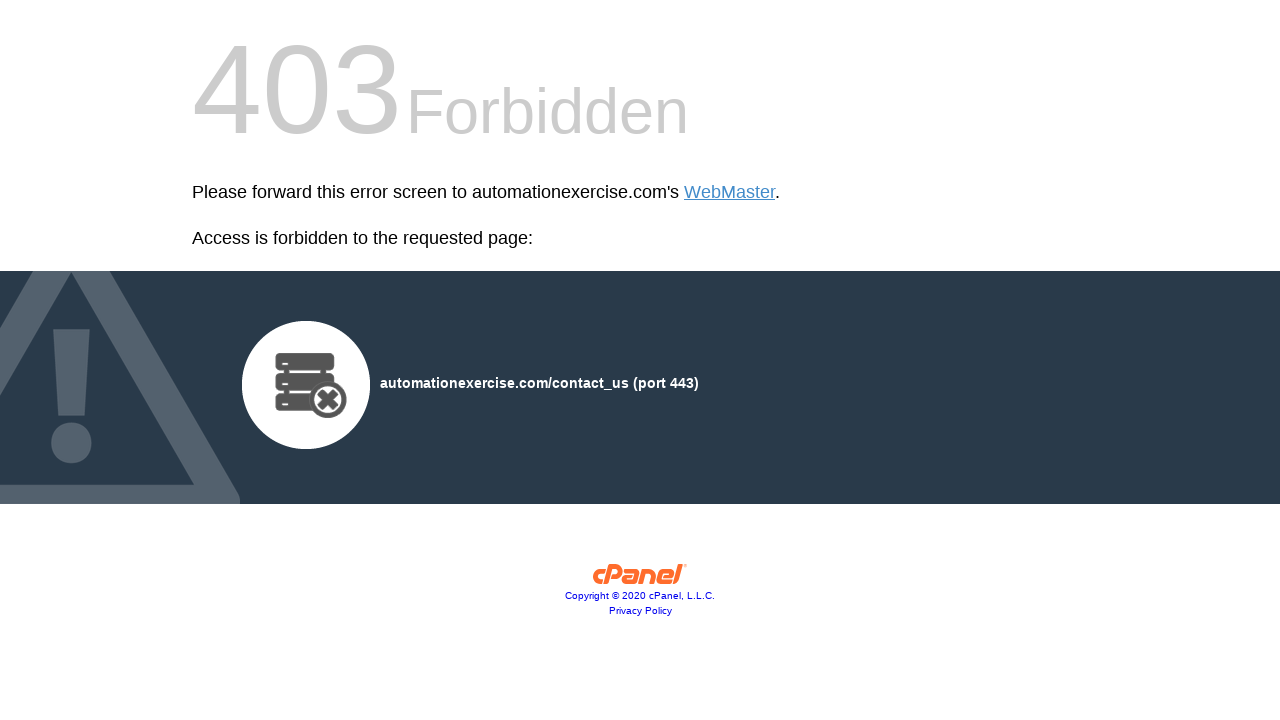

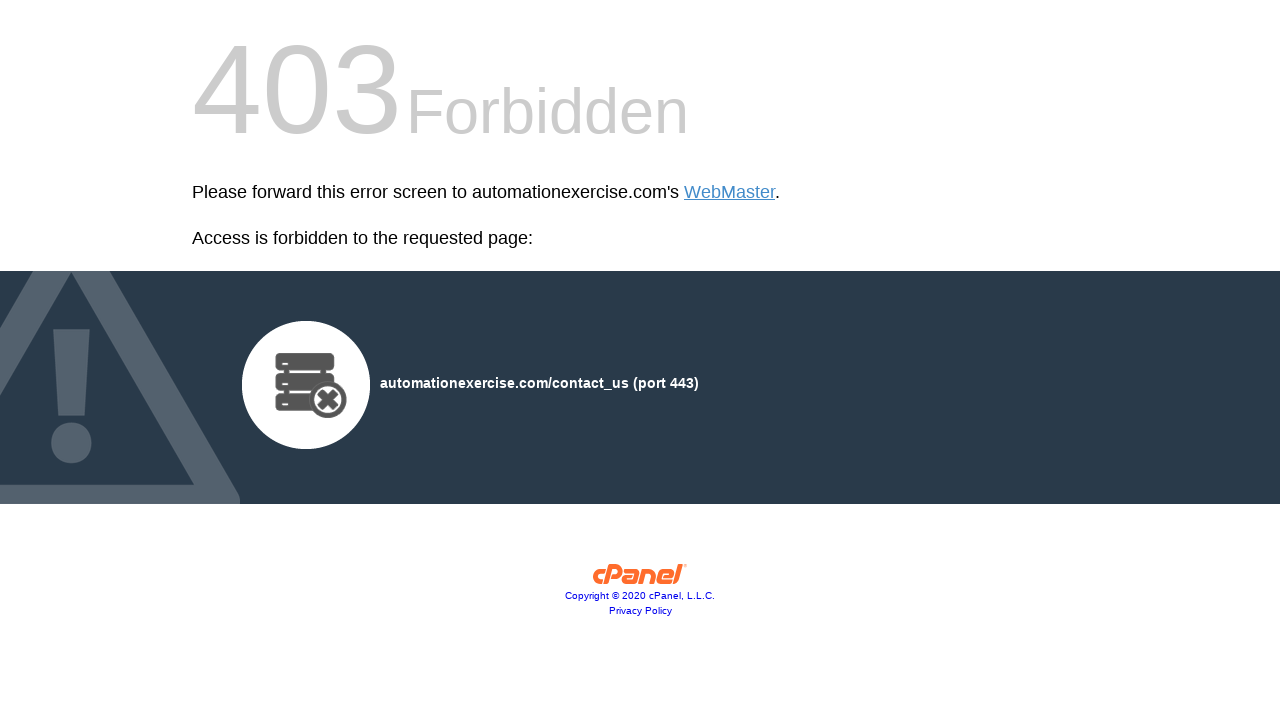